Navigates to the OrangeHRM demo homepage and verifies the page loads successfully

Starting URL: https://opensource-demo.orangehrmlive.com/

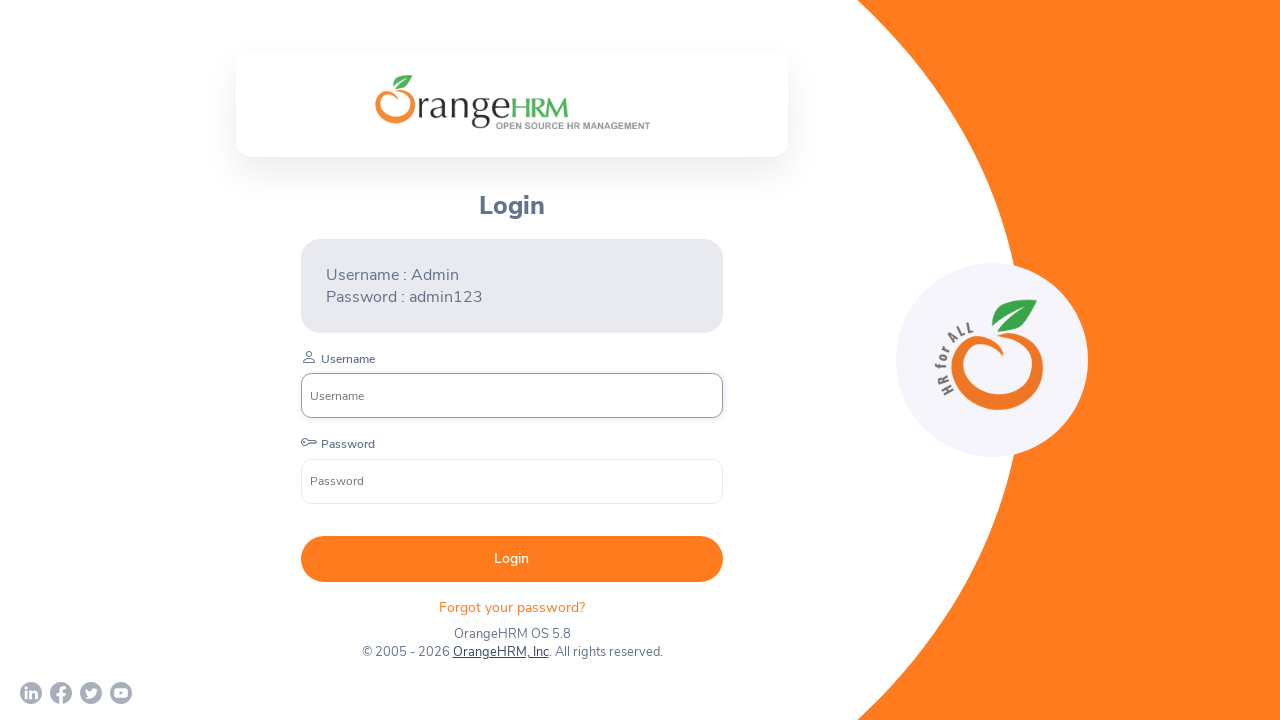

Waited for page DOM to fully load
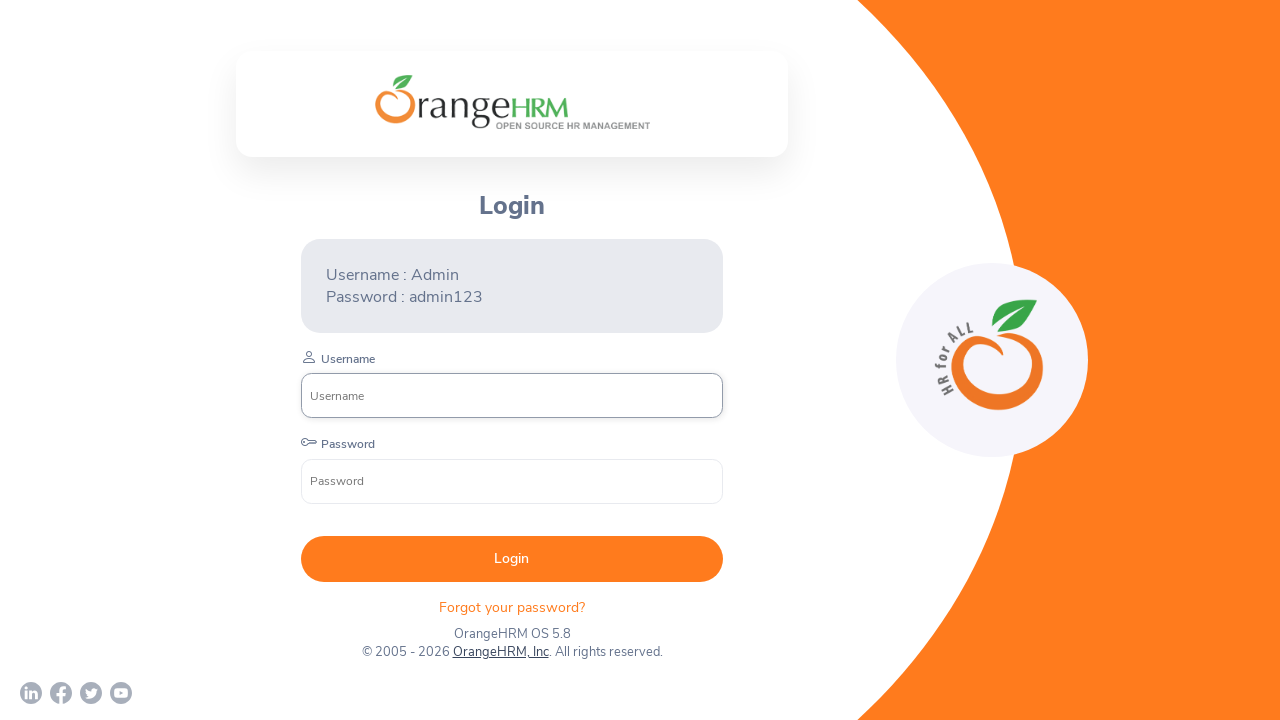

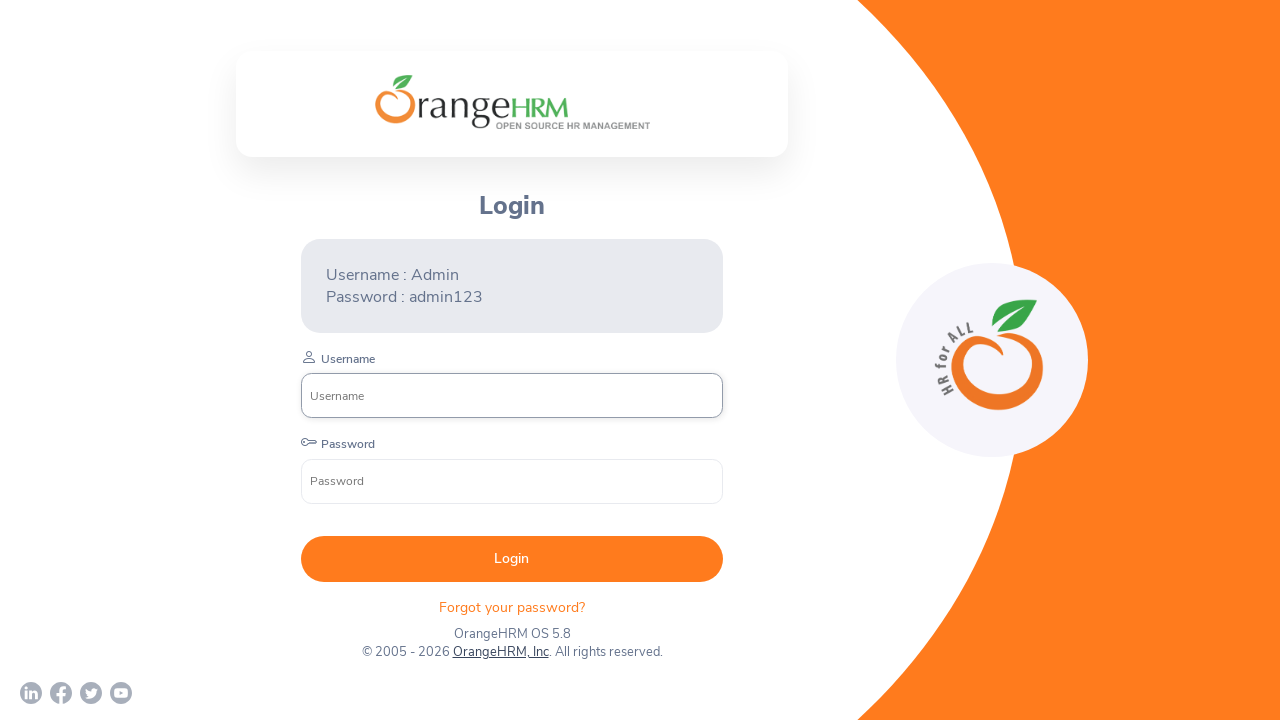